Tests radio button functionality by selecting different radio button options on a practice page

Starting URL: https://www.leafground.com/radio.xhtml

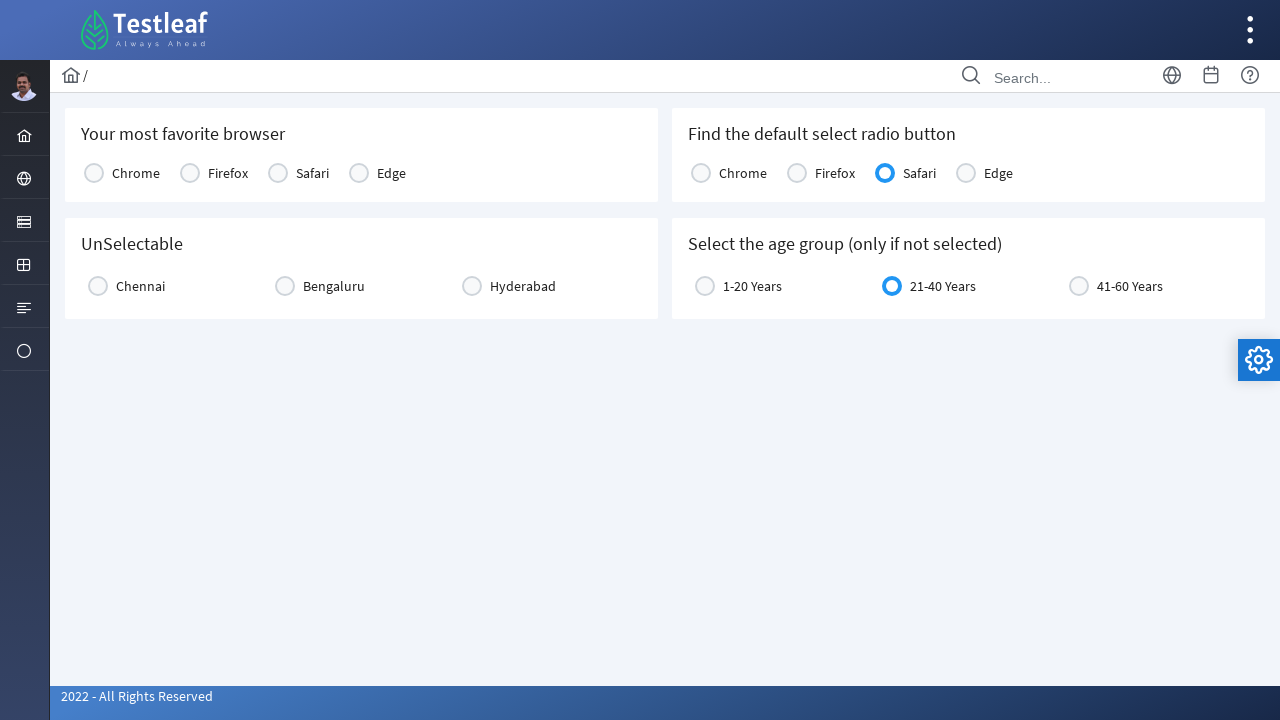

Clicked first radio button option at (705, 286) on xpath=//*[@id='j_idt87:age']/div/div[1]/div/div[2]
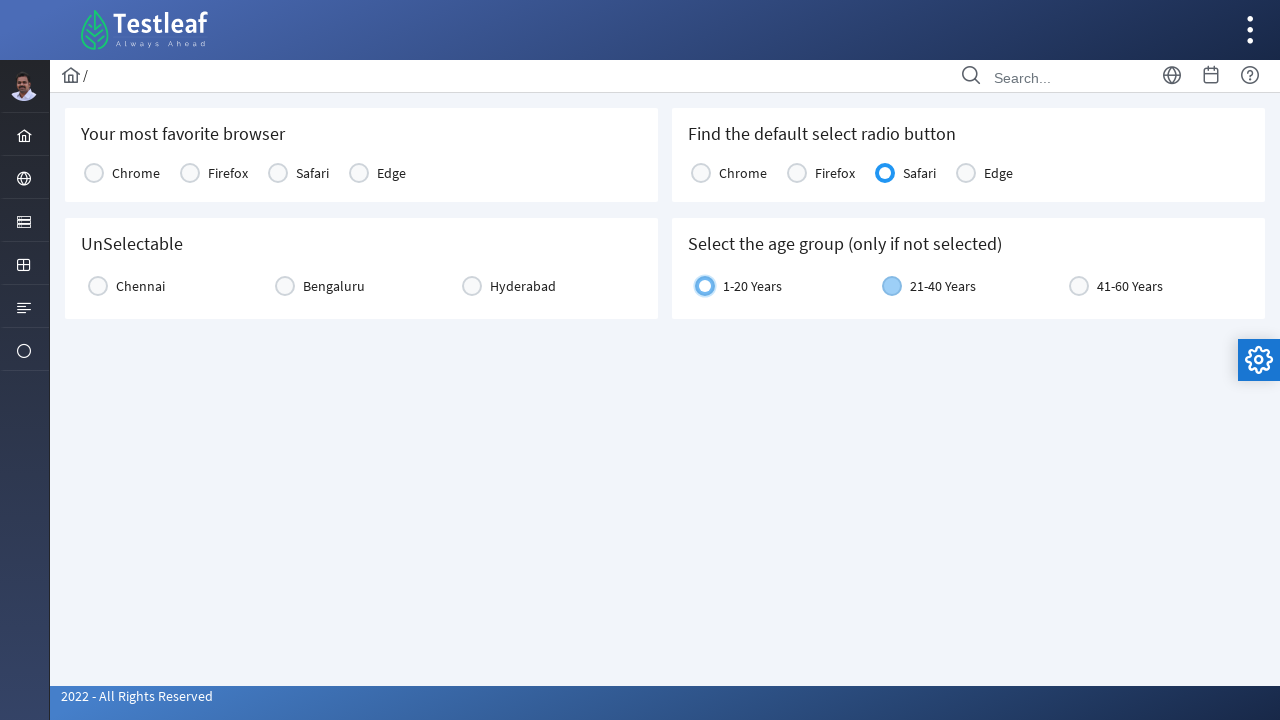

Clicked third radio button option at (1079, 286) on xpath=//*[@id='j_idt87:age']/div/div[3]/div/div[2]
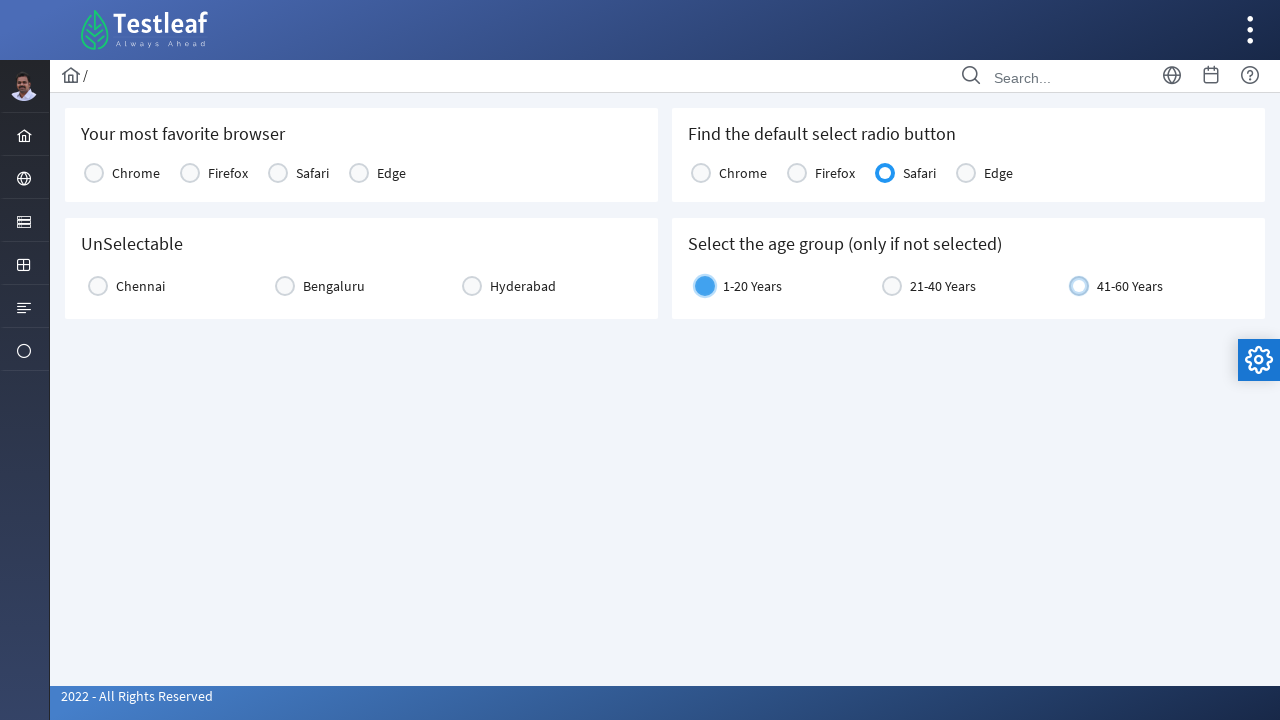

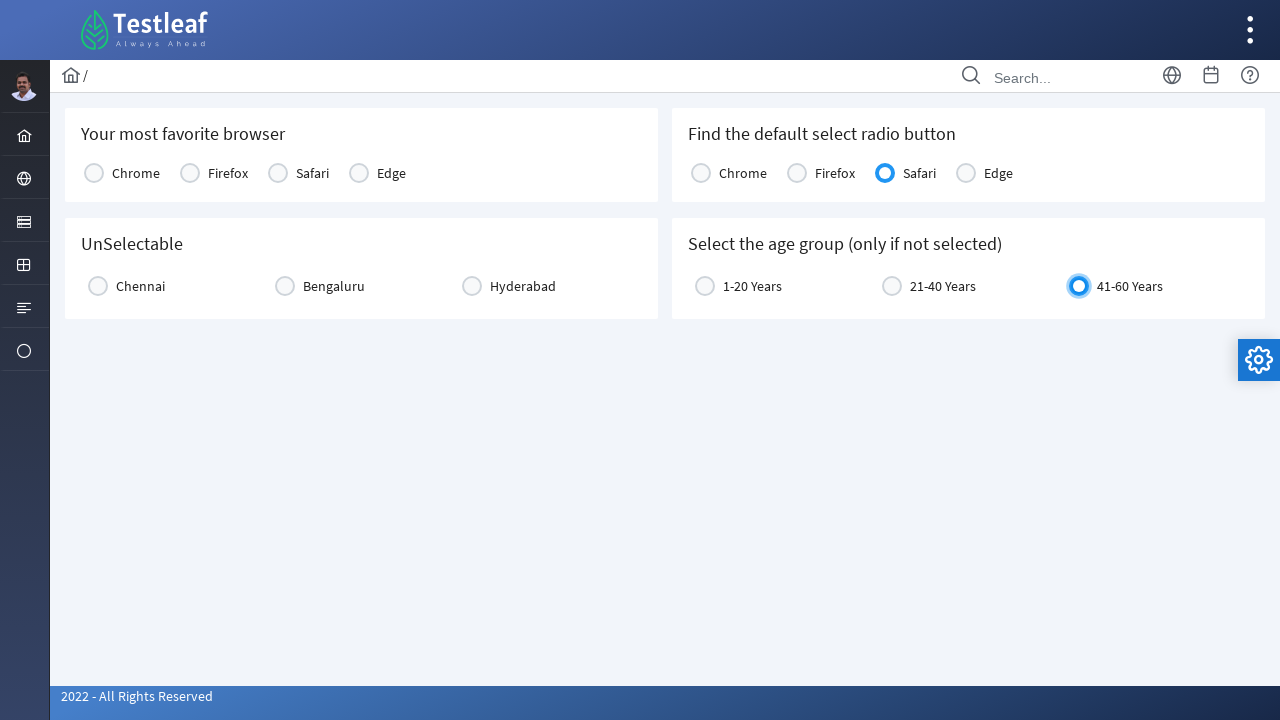